Tests autocomplete dropdown functionality by typing "ind" and using keyboard navigation to select from suggestions

Starting URL: https://rahulshettyacademy.com/AutomationPractice/

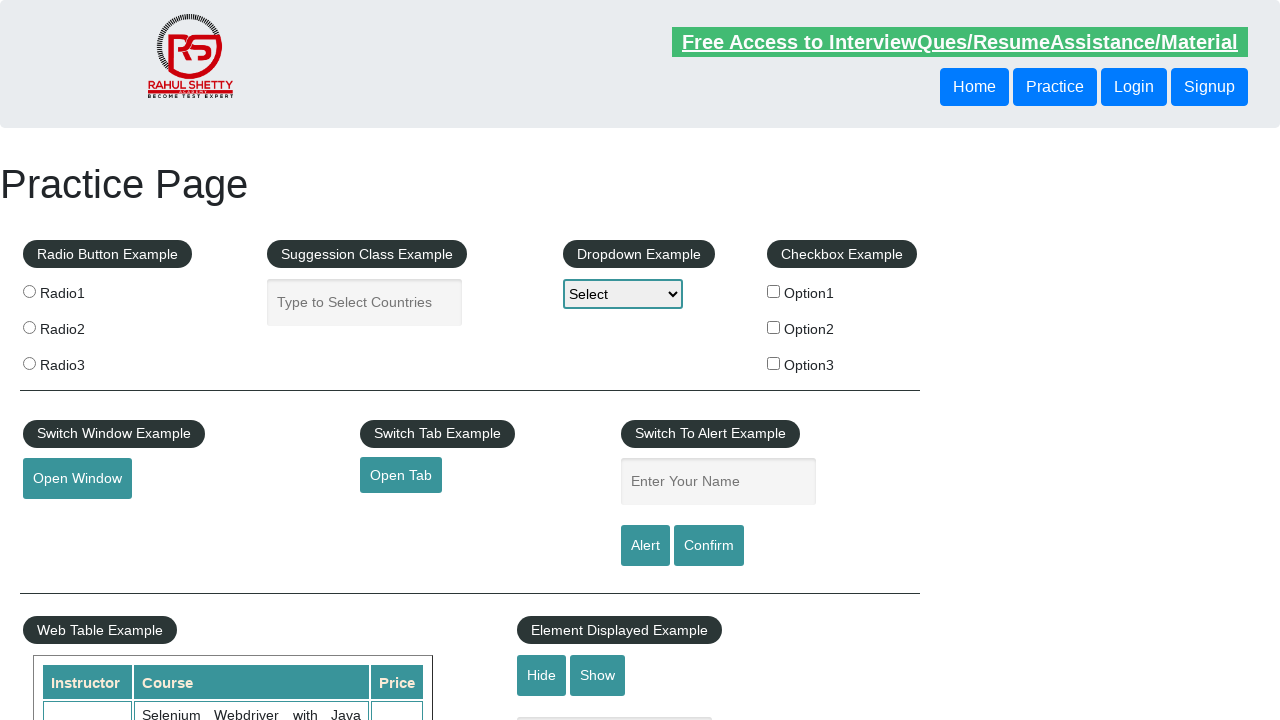

Clicked on the autocomplete field at (365, 302) on #autocomplete
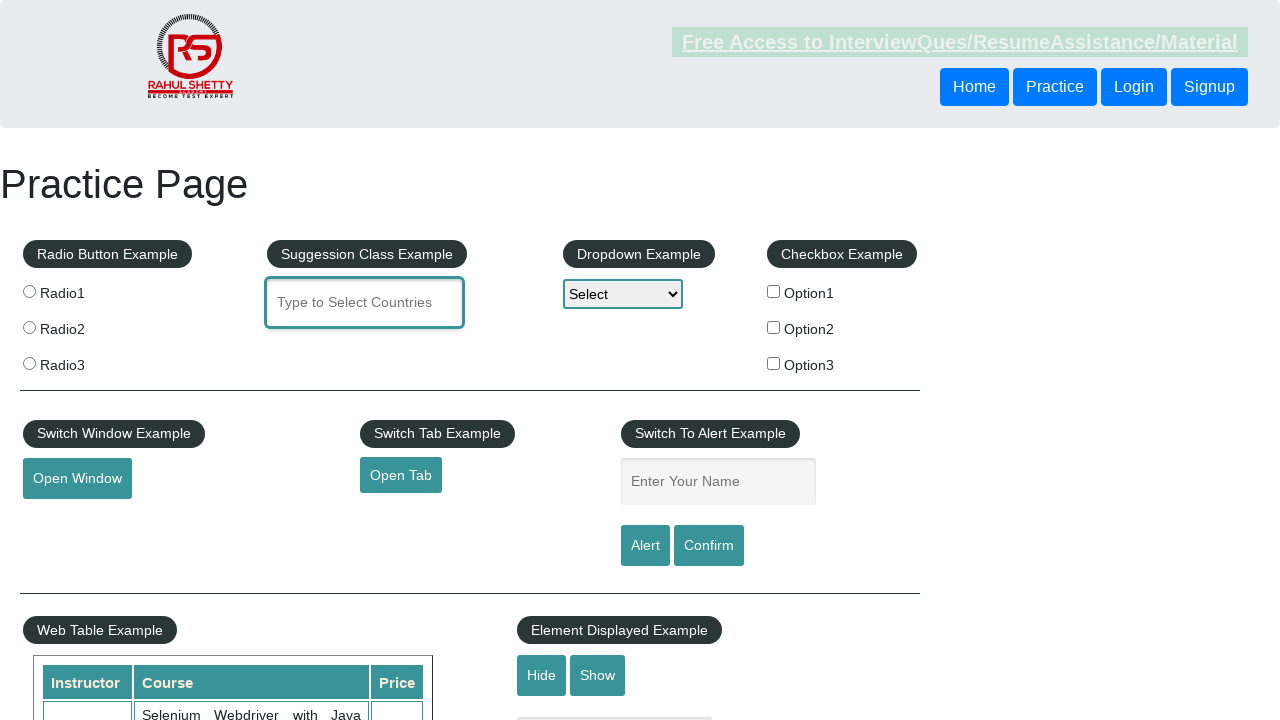

Typed 'ind' in the autocomplete field on #autocomplete
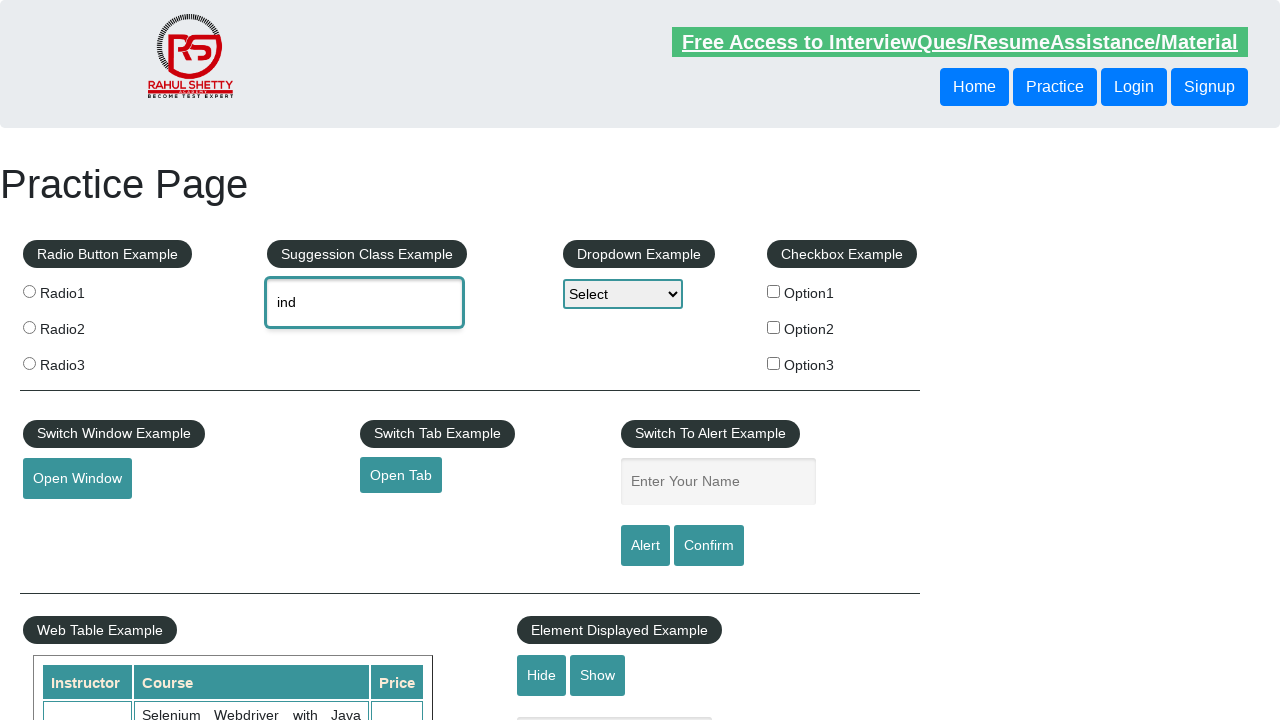

Pressed ArrowDown to navigate to first suggestion
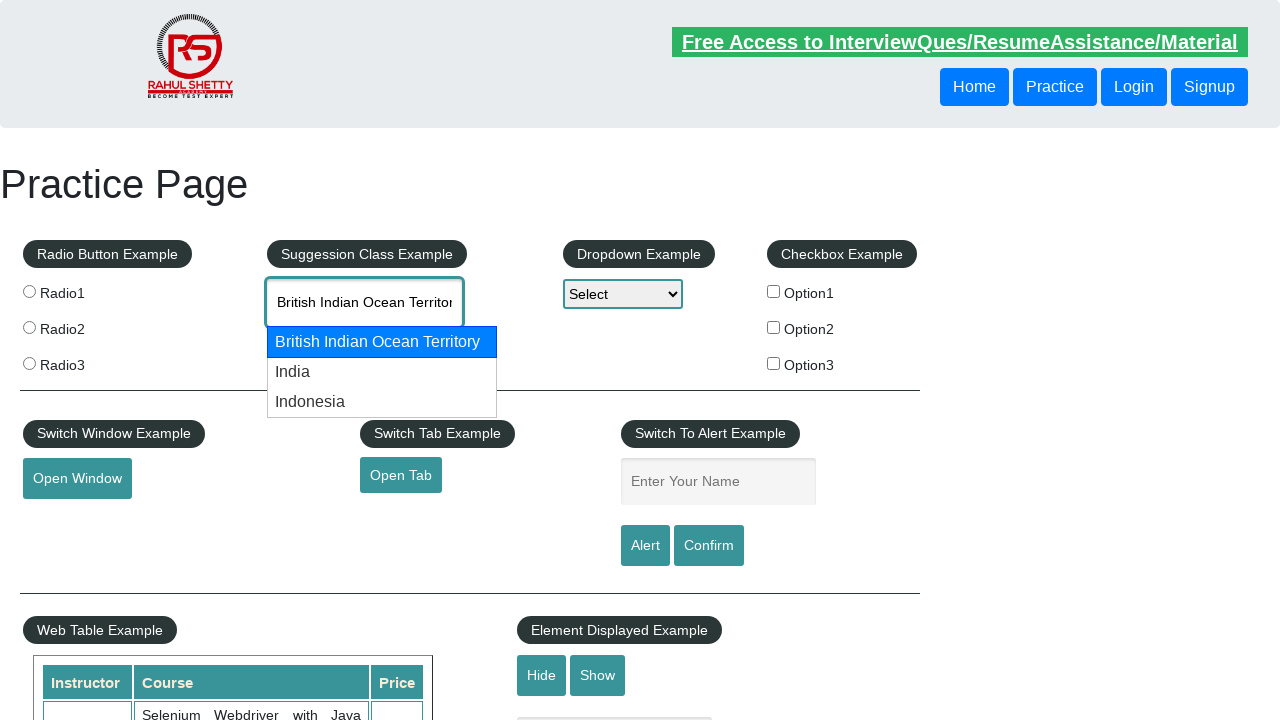

Pressed ArrowDown to navigate to second suggestion
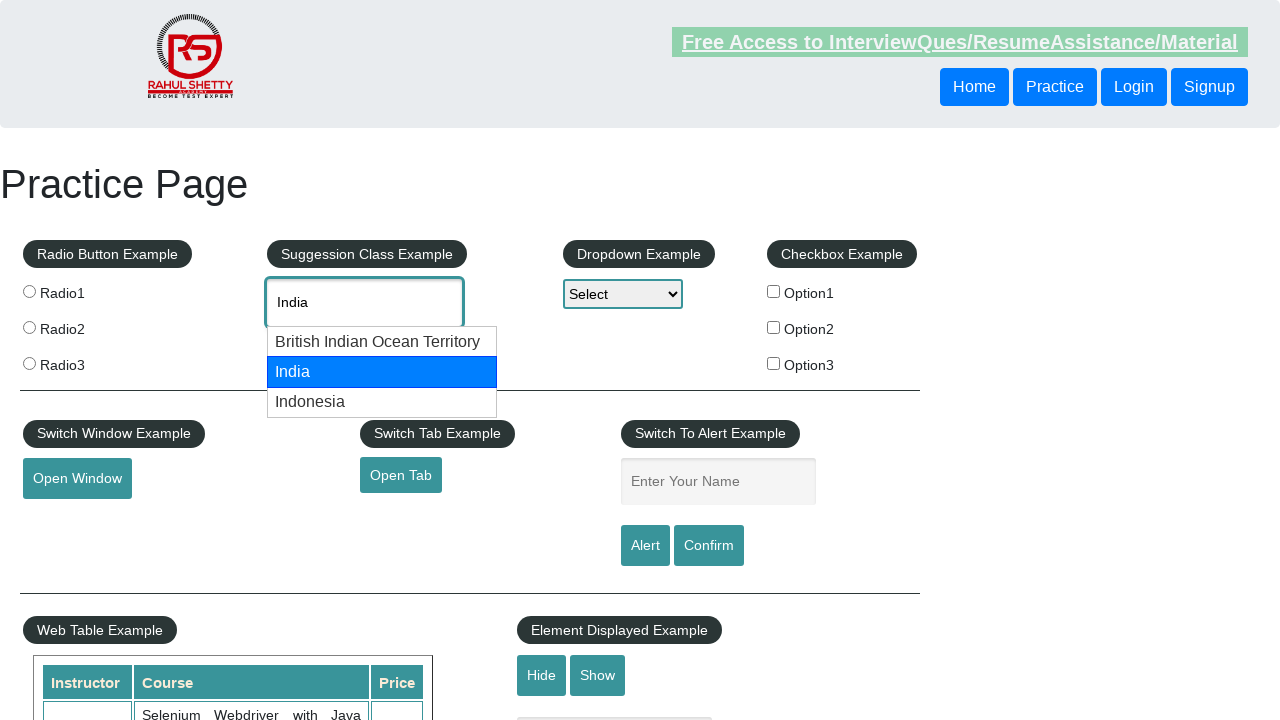

Pressed Enter to select the highlighted dropdown option
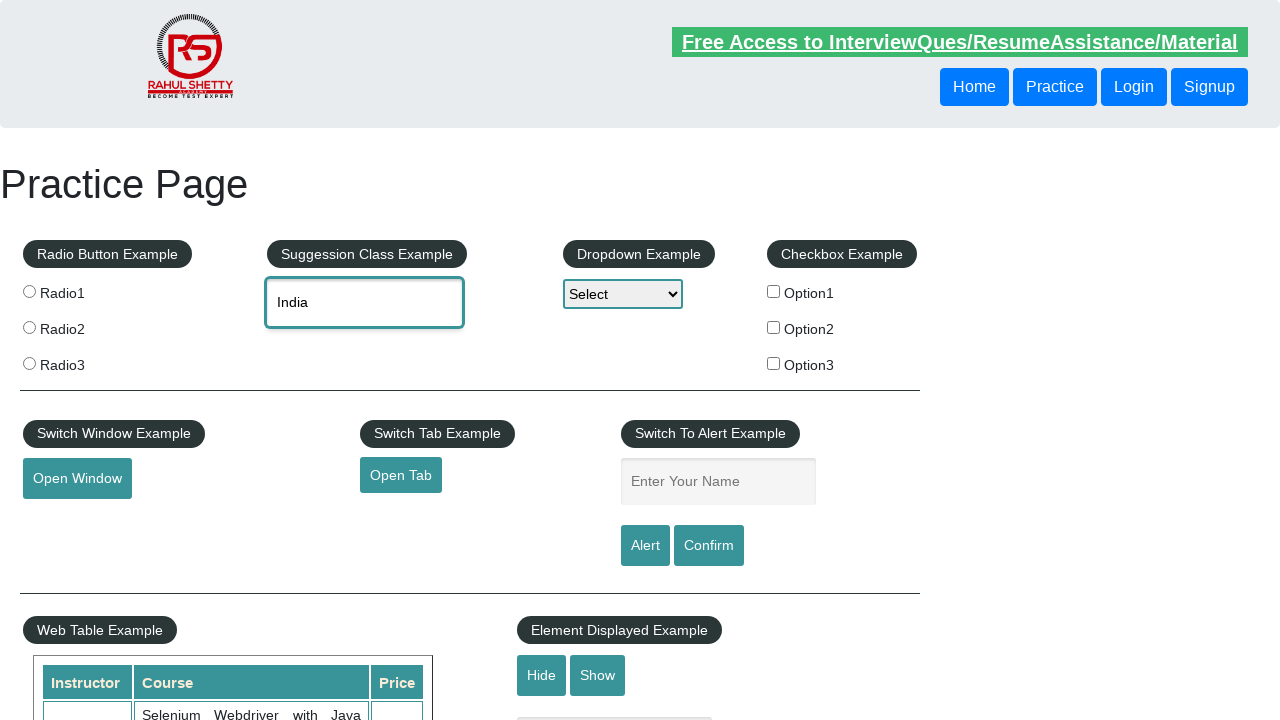

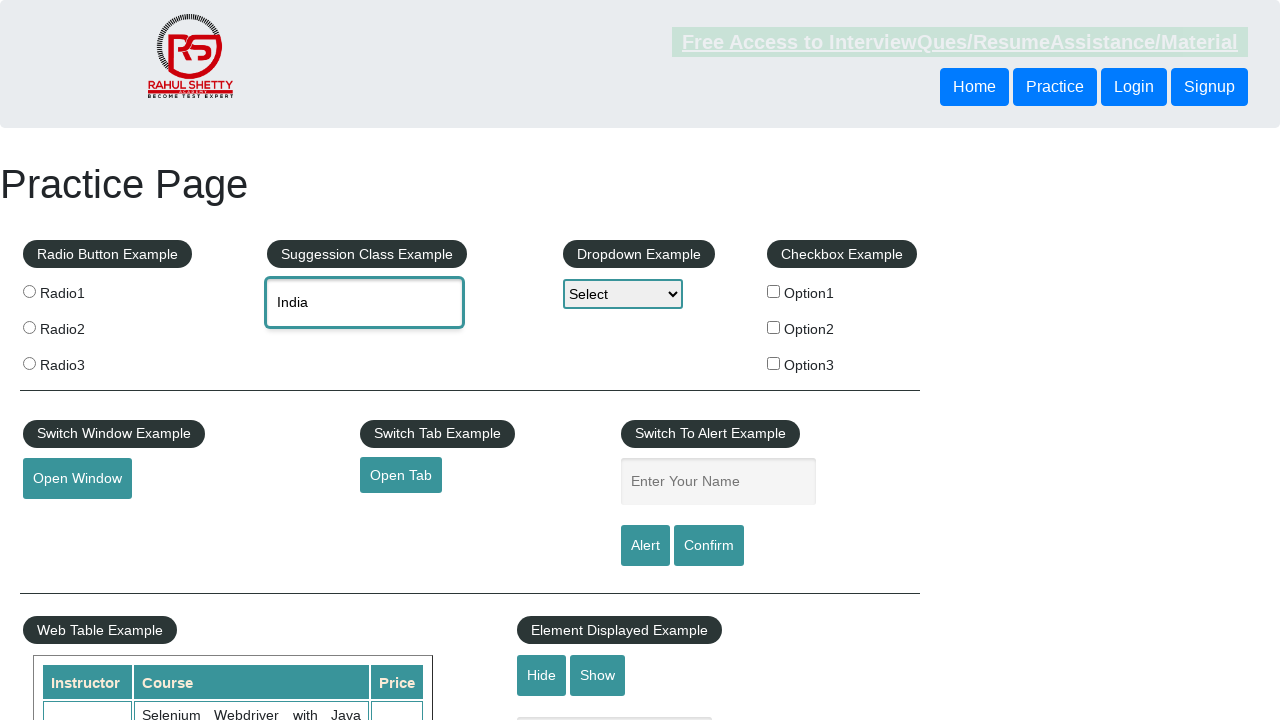